Tests JavaScript confirm alert handling by clicking a button that triggers a confirm dialog and accepting it

Starting URL: https://v1.training-support.net/selenium/javascript-alerts

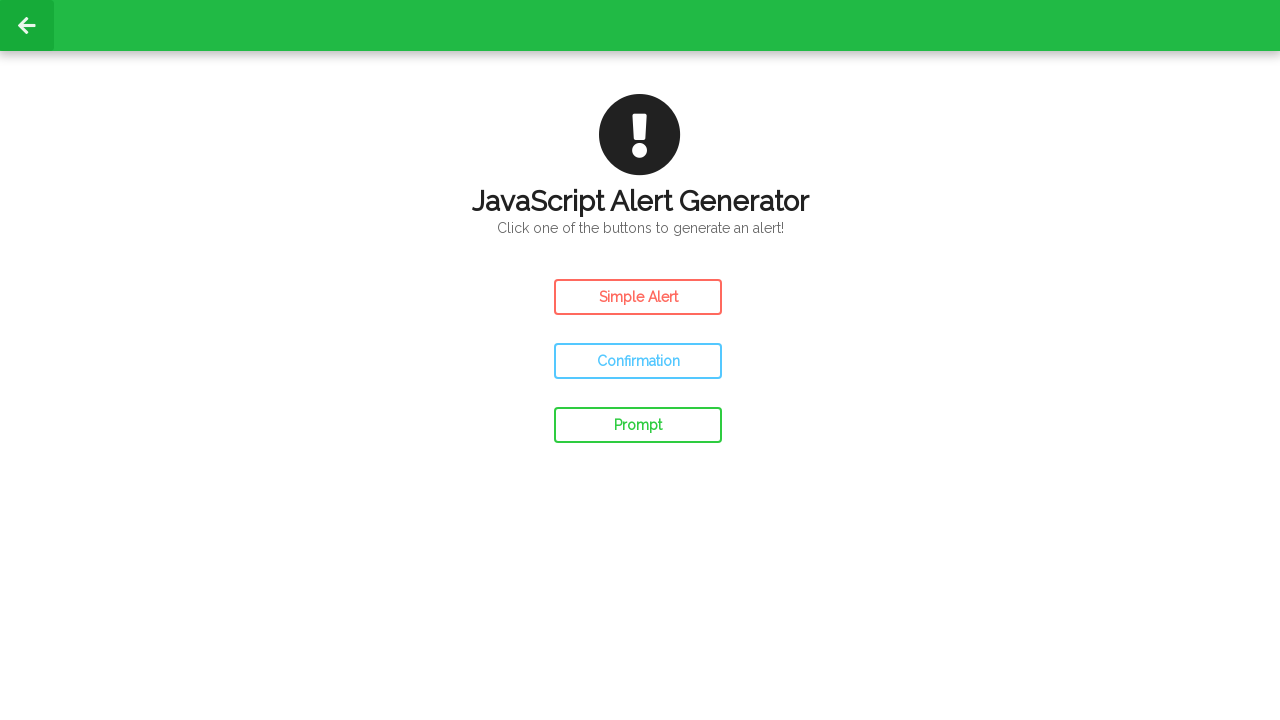

Set up dialog handler to accept confirm dialogs
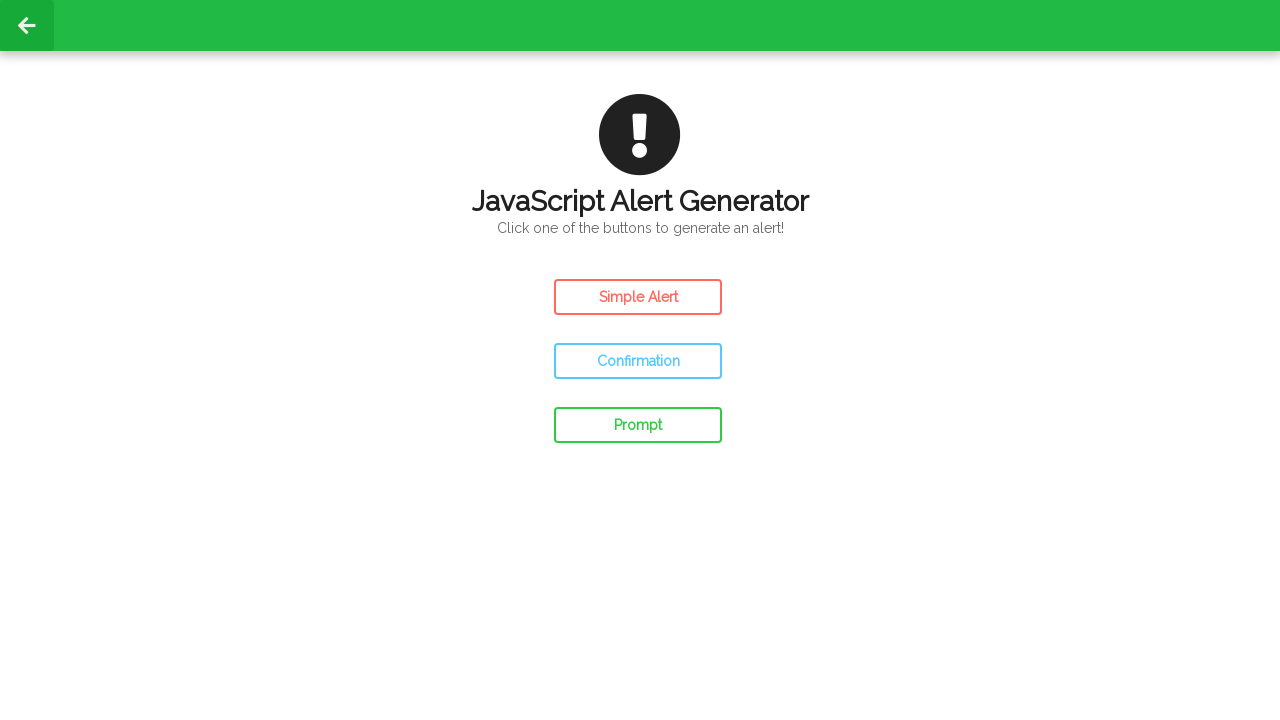

Clicked confirm button to trigger JavaScript confirm alert at (638, 361) on #confirm
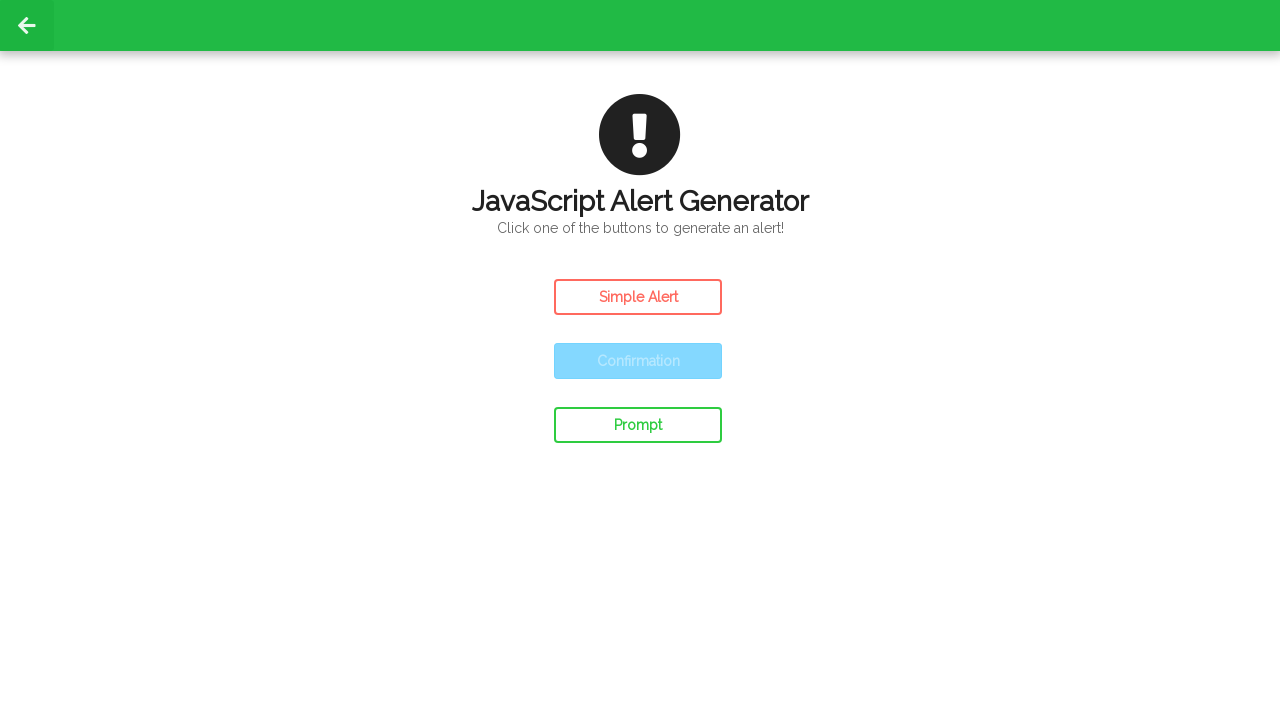

Waited 500ms for dialog to be handled
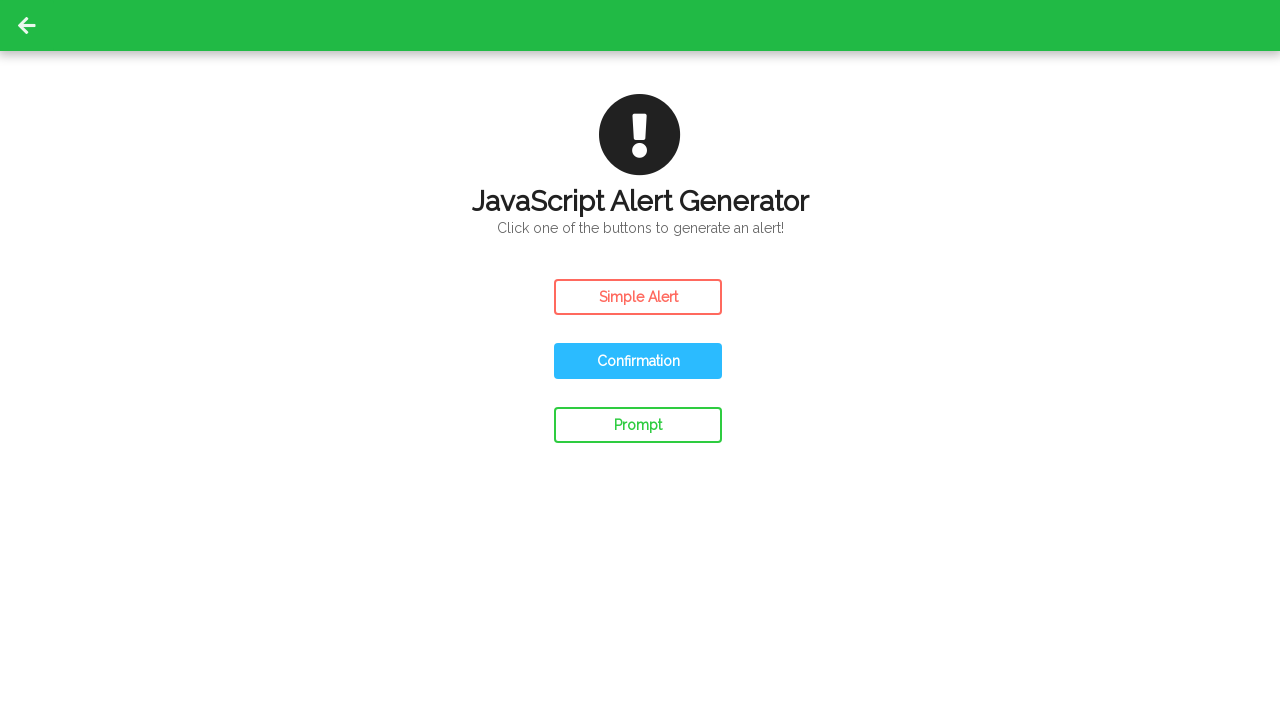

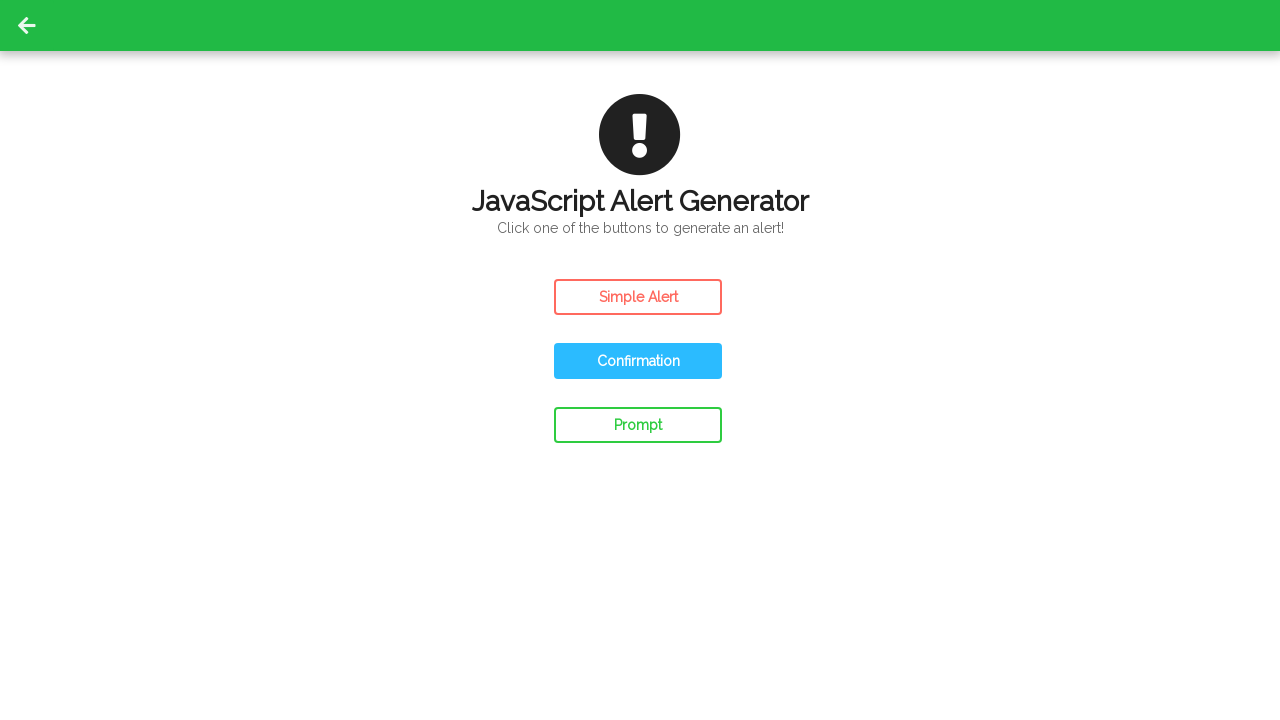